Tests dropdown/autocomplete functionality on a flight booking practice page by selecting origin and destination airports from suggestion lists

Starting URL: https://rahulshettyacademy.com/dropdownsPractise/

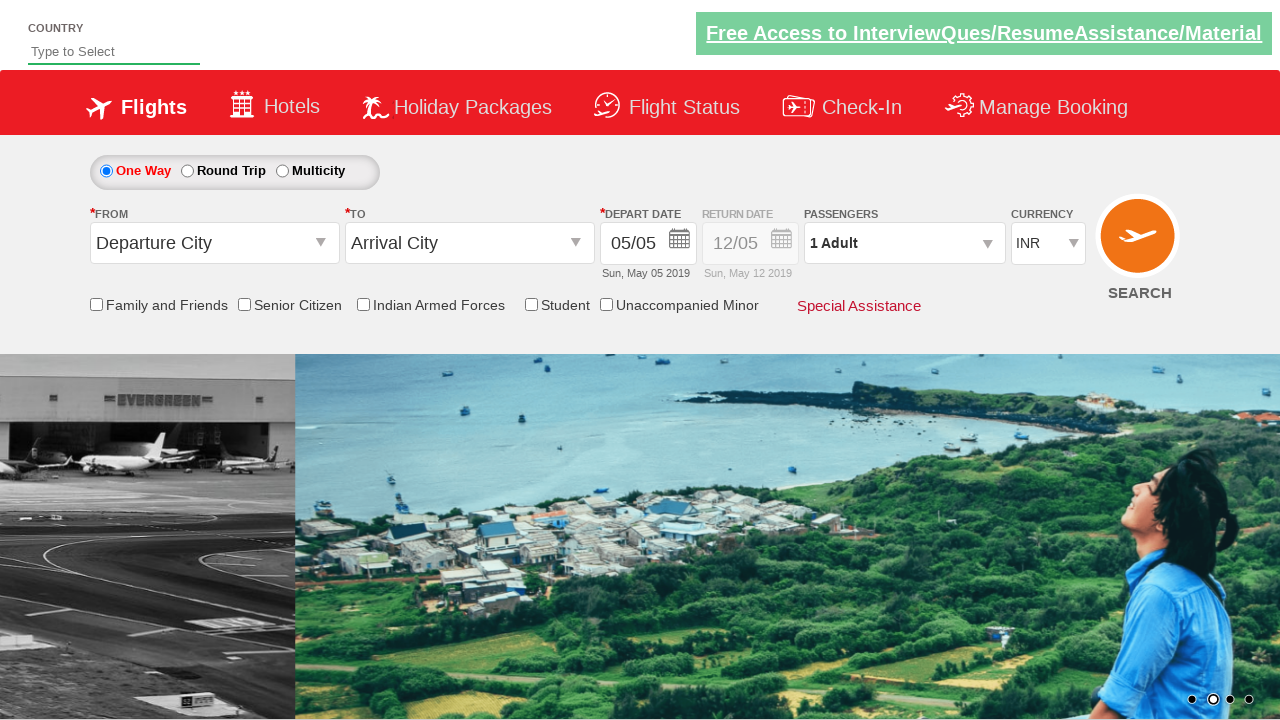

Clicked on origin station dropdown input at (214, 243) on input#ctl00_mainContent_ddl_originStation1_CTXT
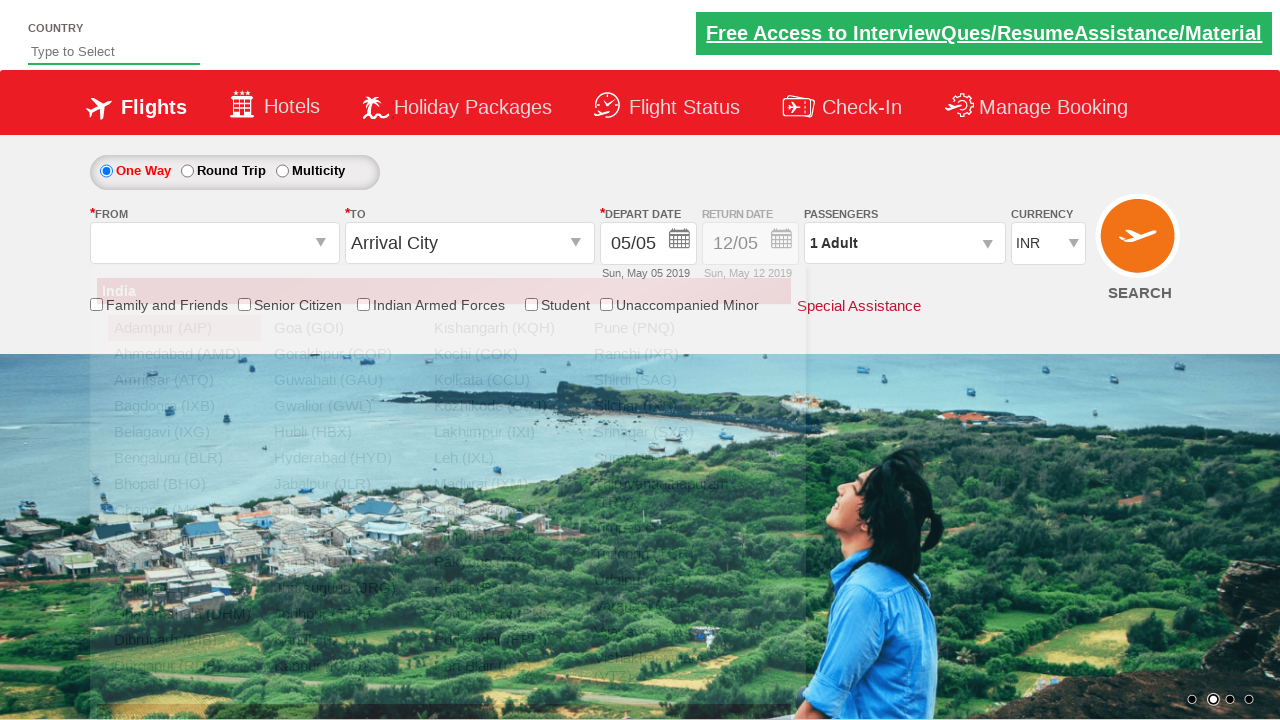

Selected AMD (Ahmedabad) as origin airport from suggestions at (184, 354) on (//a[@value='AMD'])[1]
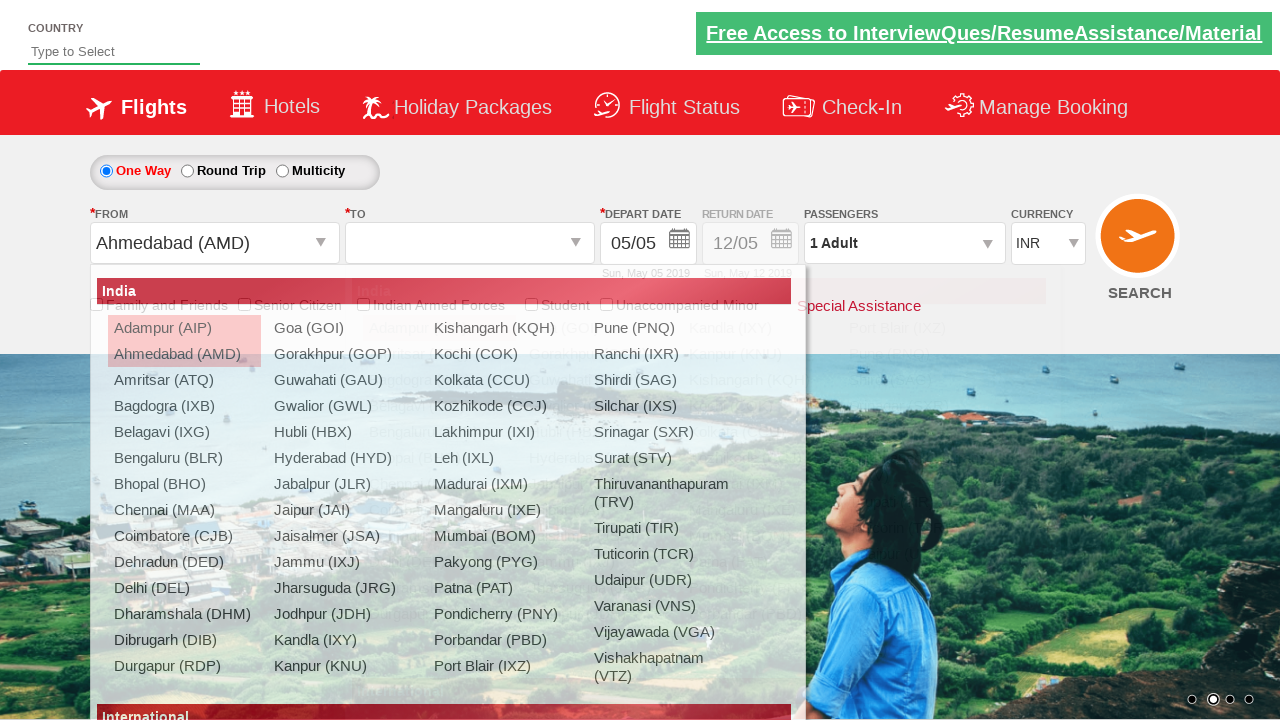

Waited for destination dropdown to be ready
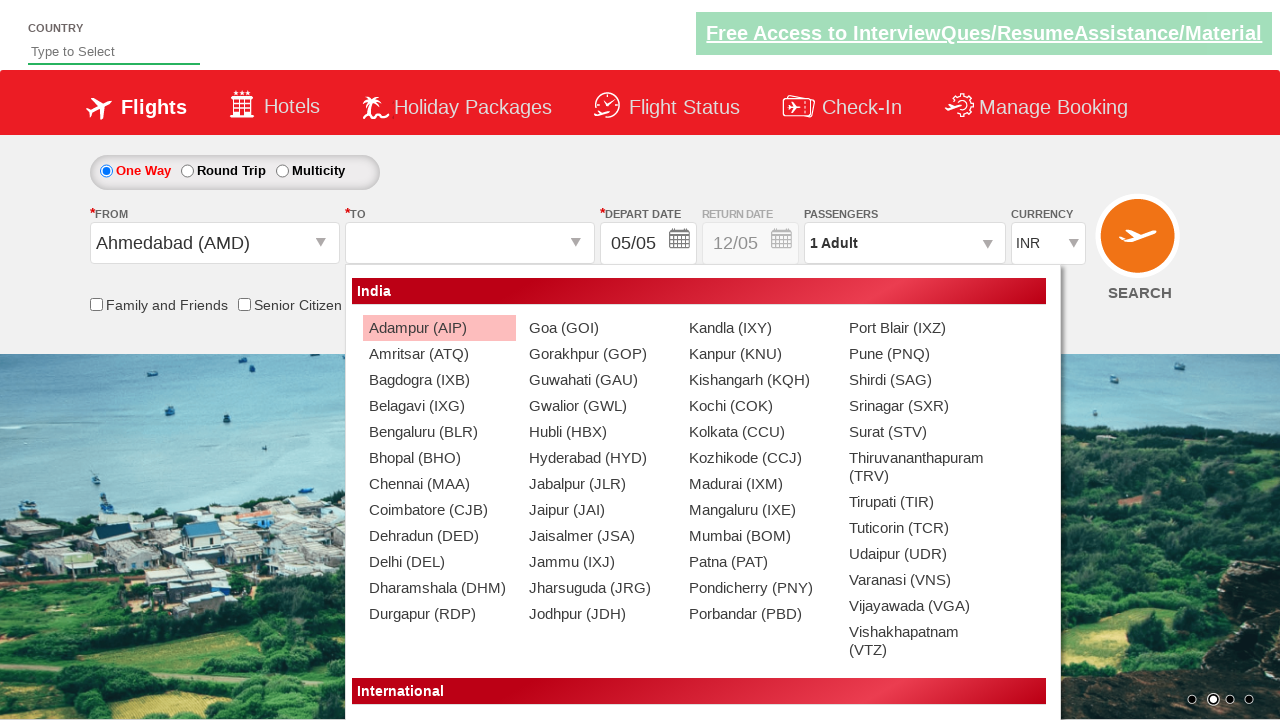

Selected BHO (Bhopal) as destination airport from suggestions at (439, 458) on (//a[@value='BHO'])[2]
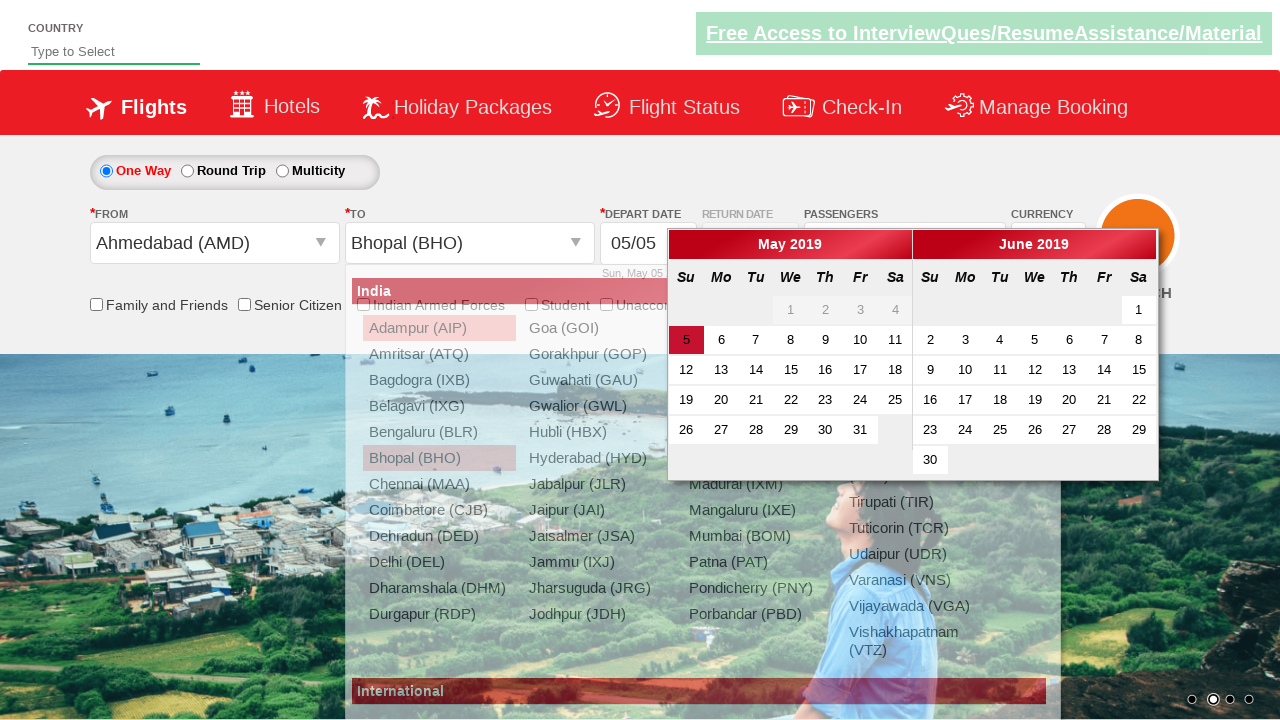

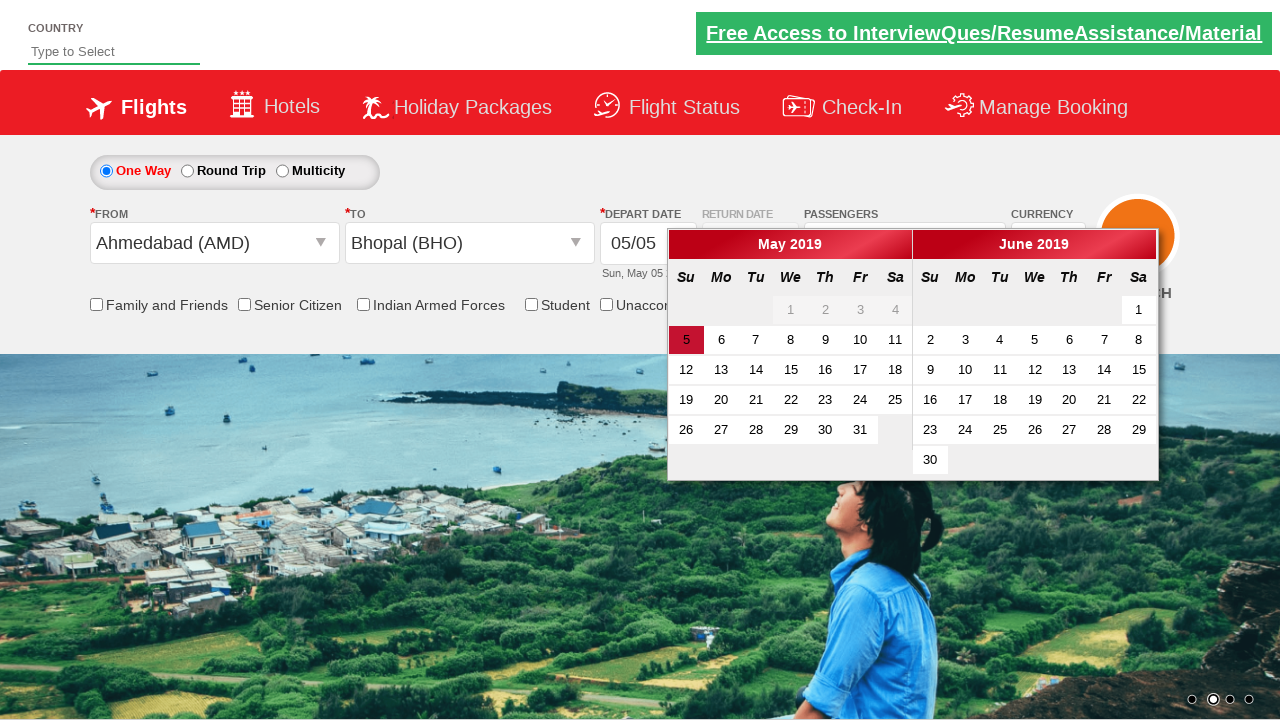